Tests checkbox functionality by navigating to the Checkboxes page and ensuring both checkboxes are activated

Starting URL: http://the-internet.herokuapp.com/checkboxes

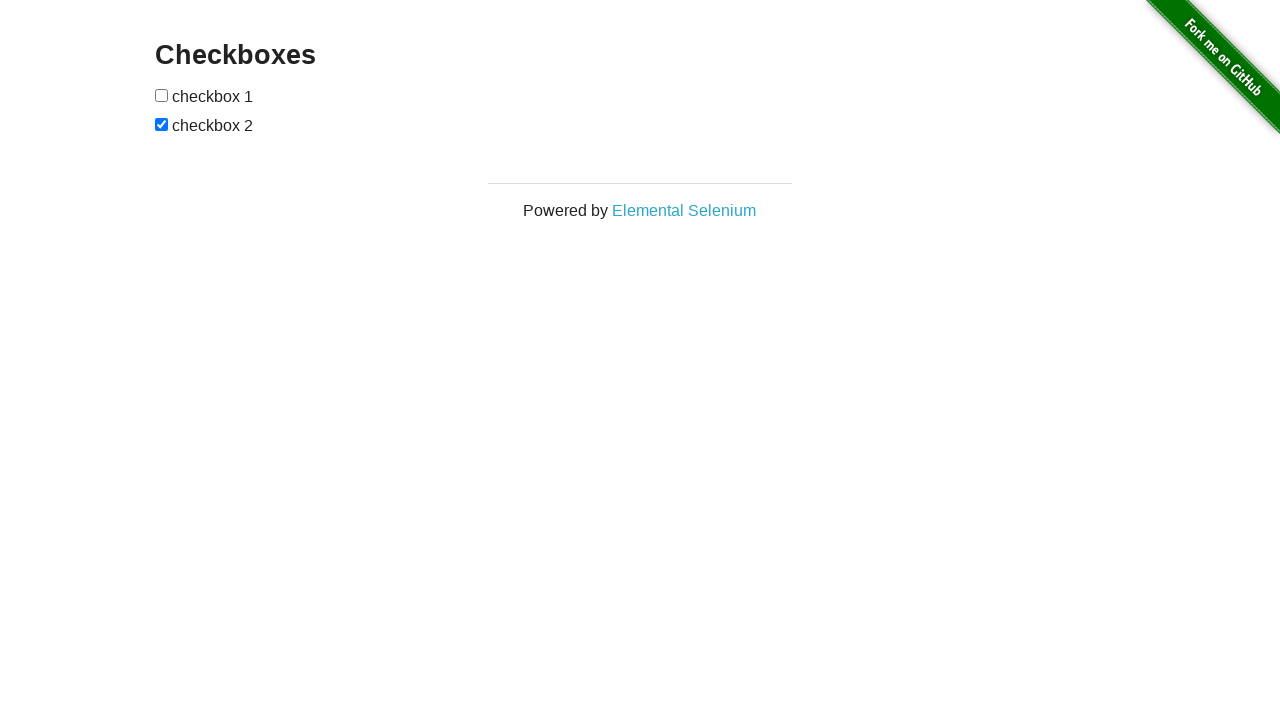

Navigated to Checkboxes page
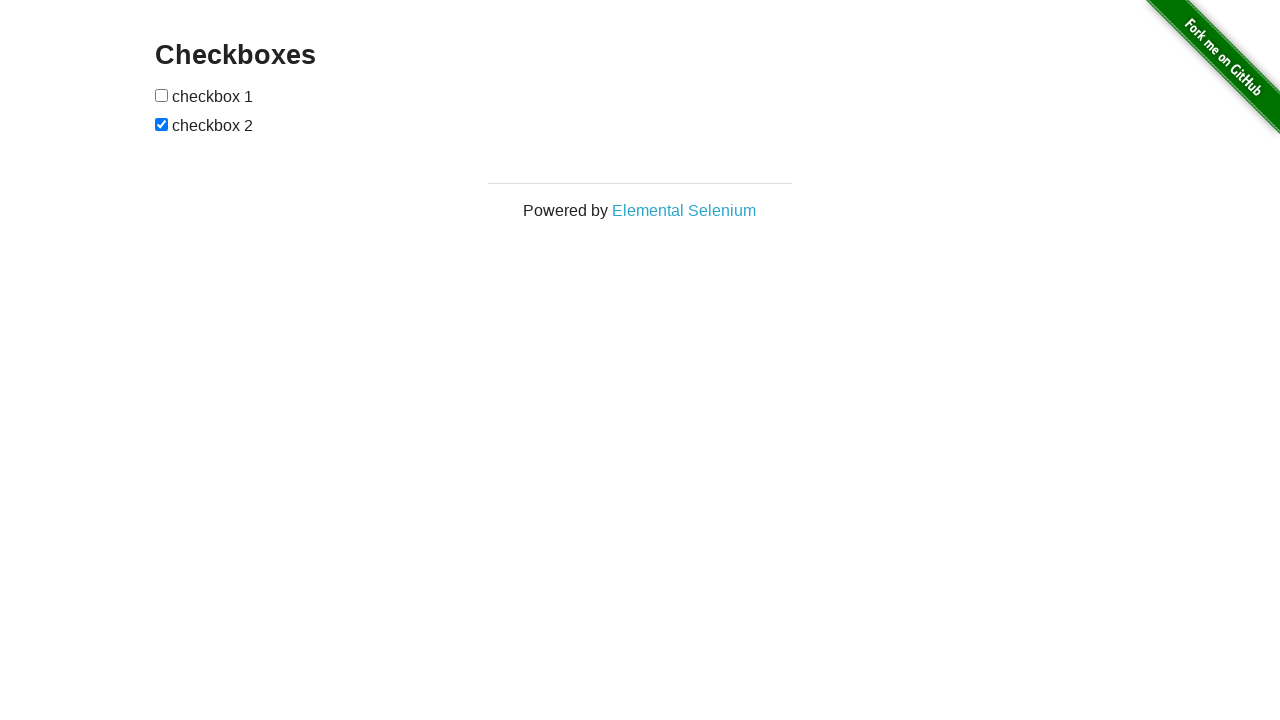

Located first checkbox
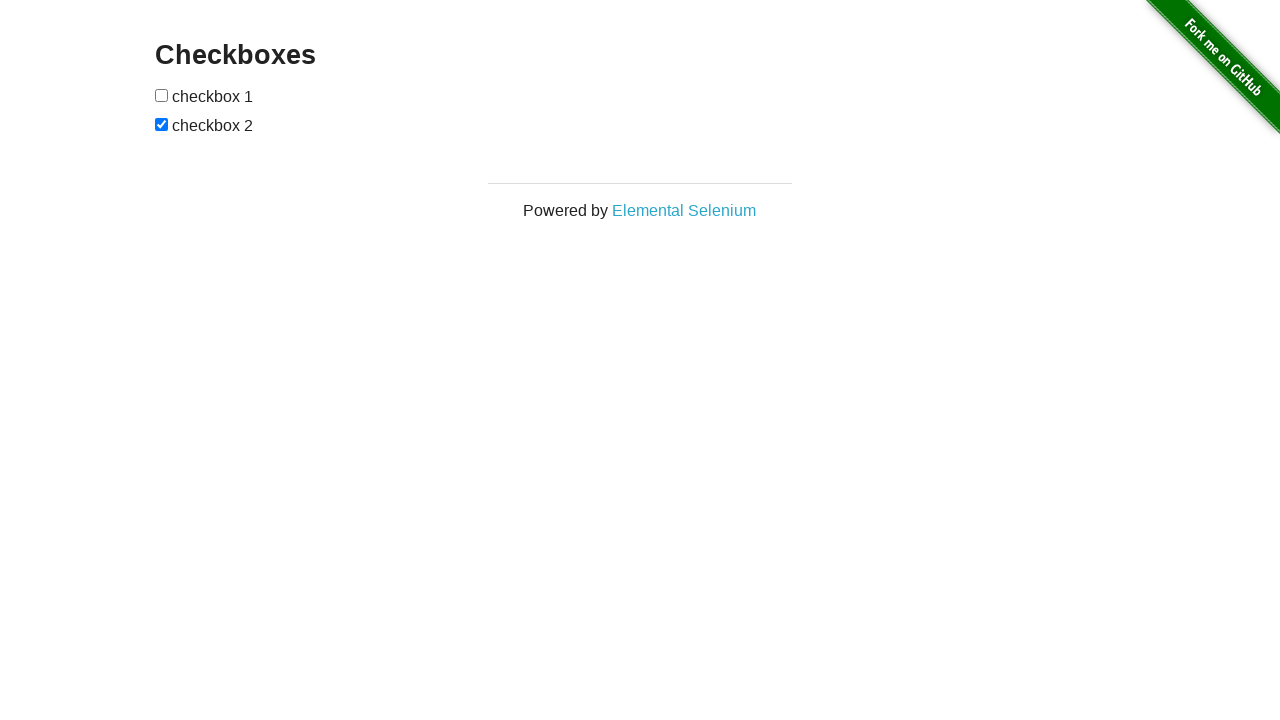

Verified first checkbox is not checked
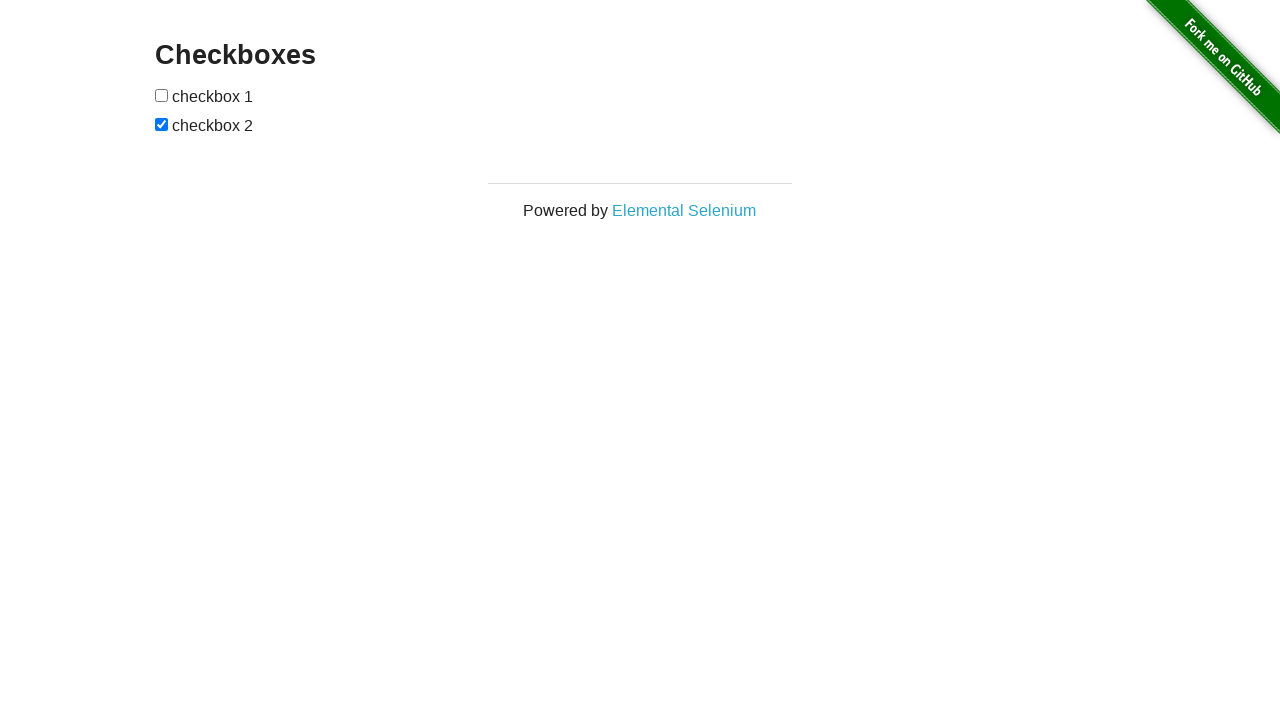

Checked the first checkbox at (162, 95) on input[type='checkbox'] >> nth=0
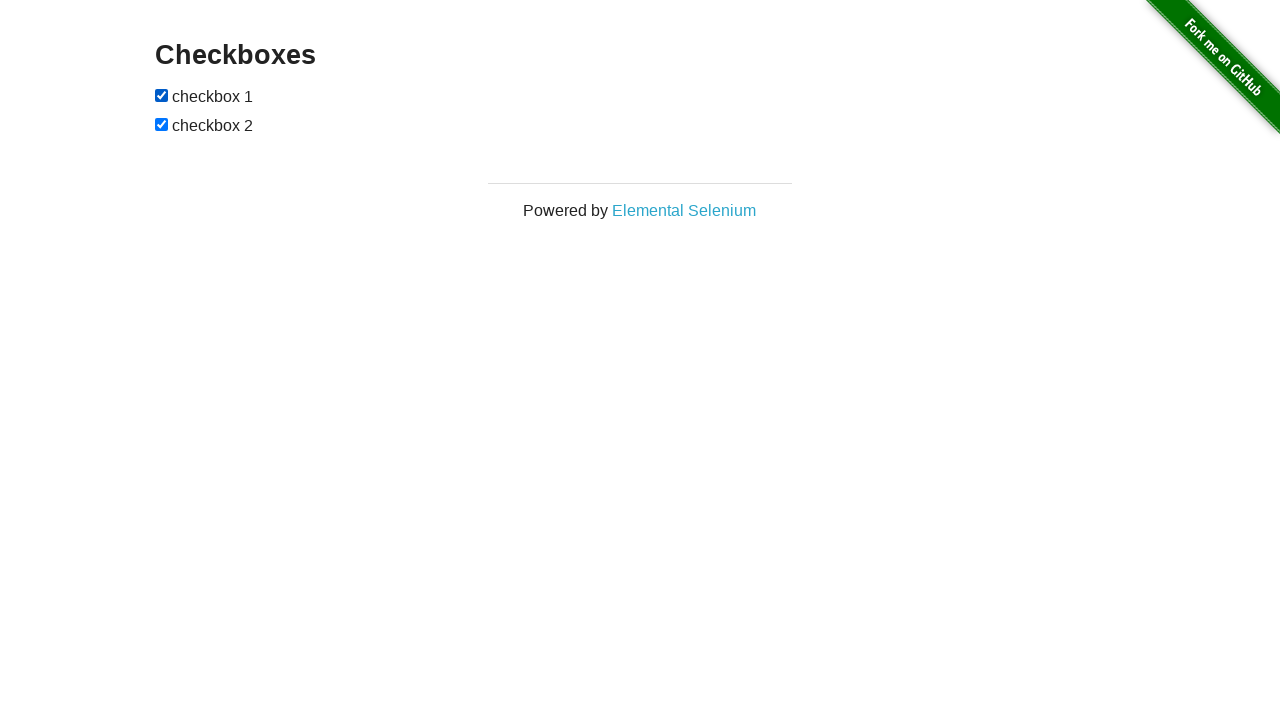

Located second checkbox
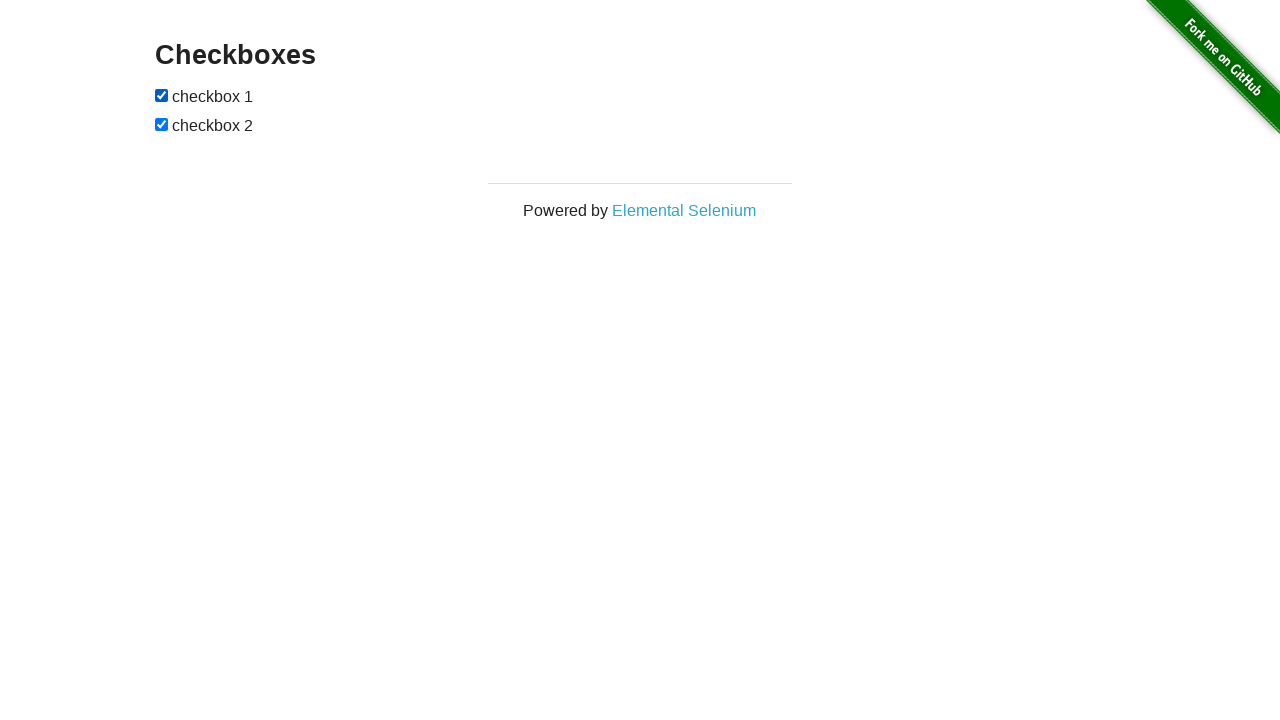

Second checkbox is already checked
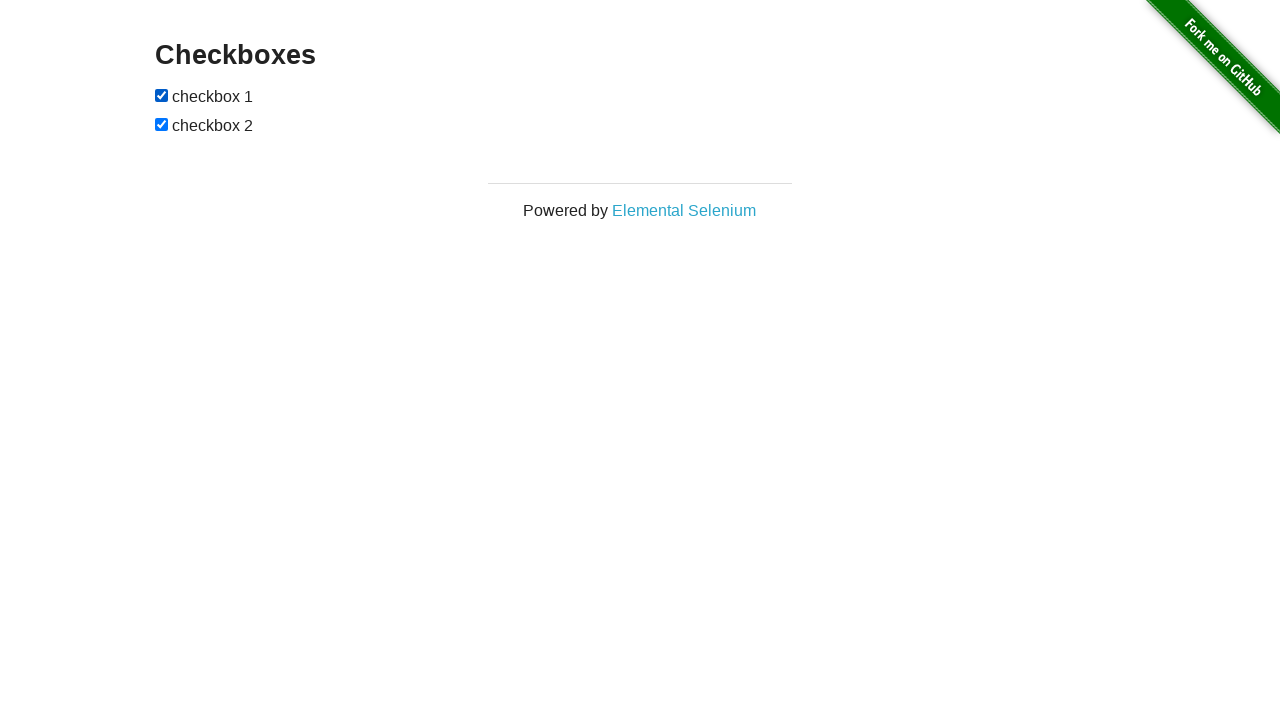

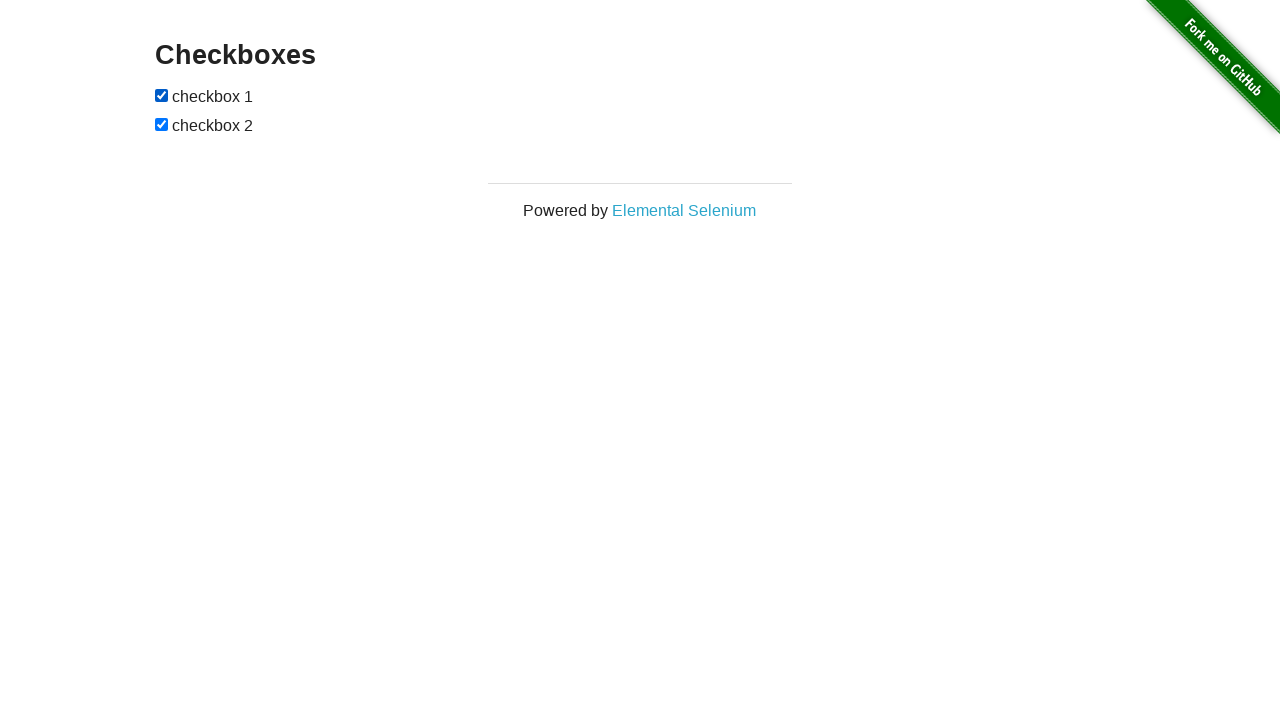